Tests that the currently applied filter is highlighted in the UI

Starting URL: https://demo.playwright.dev/todomvc

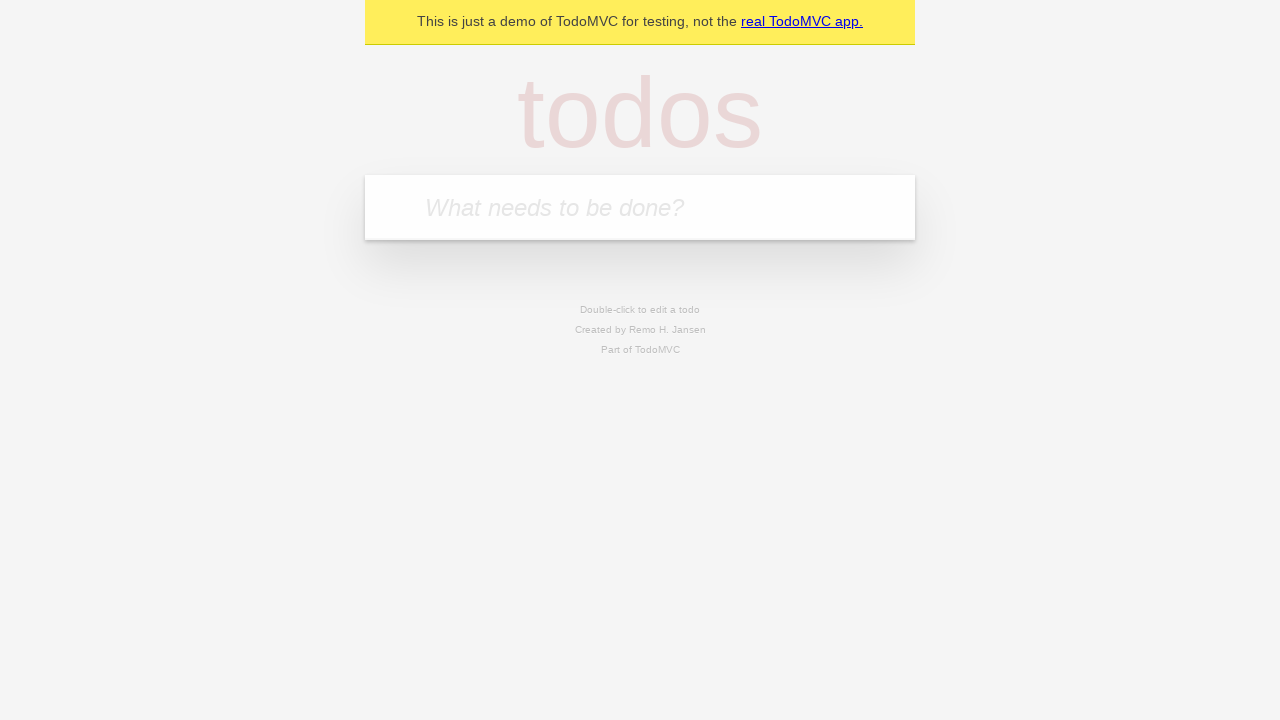

Filled new todo input with 'buy some cheese' on .new-todo
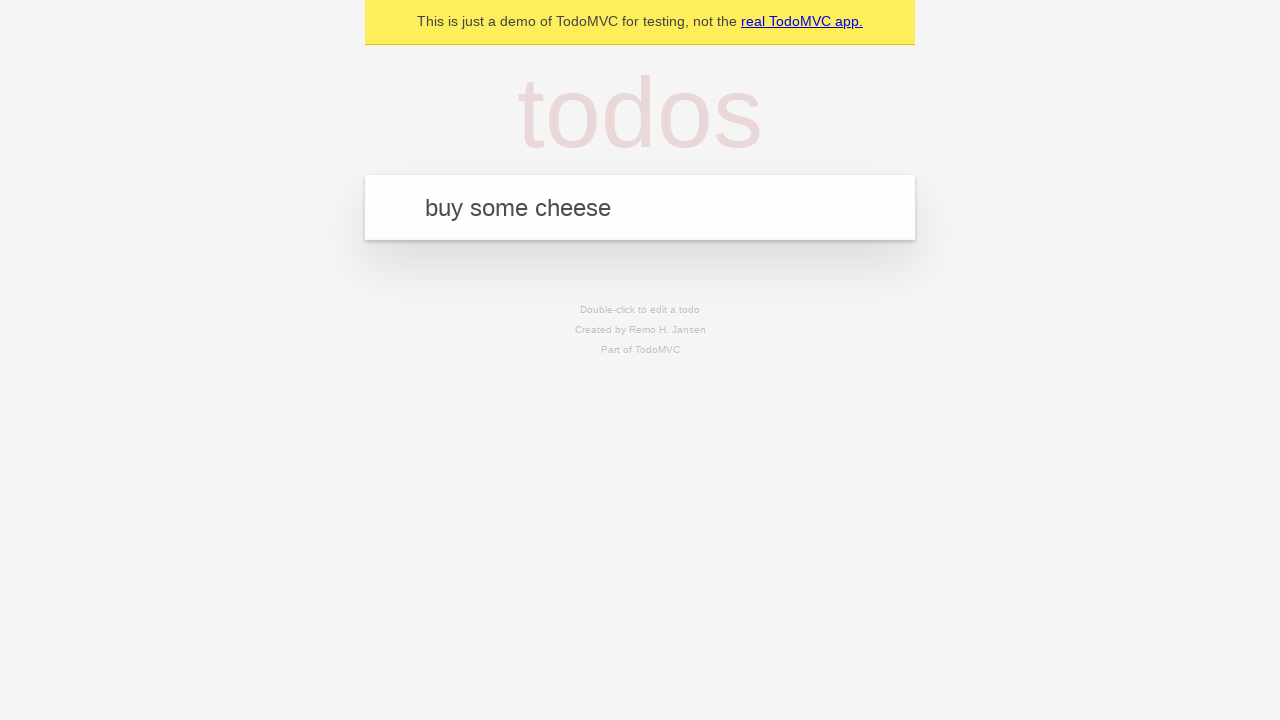

Pressed Enter to create first todo on .new-todo
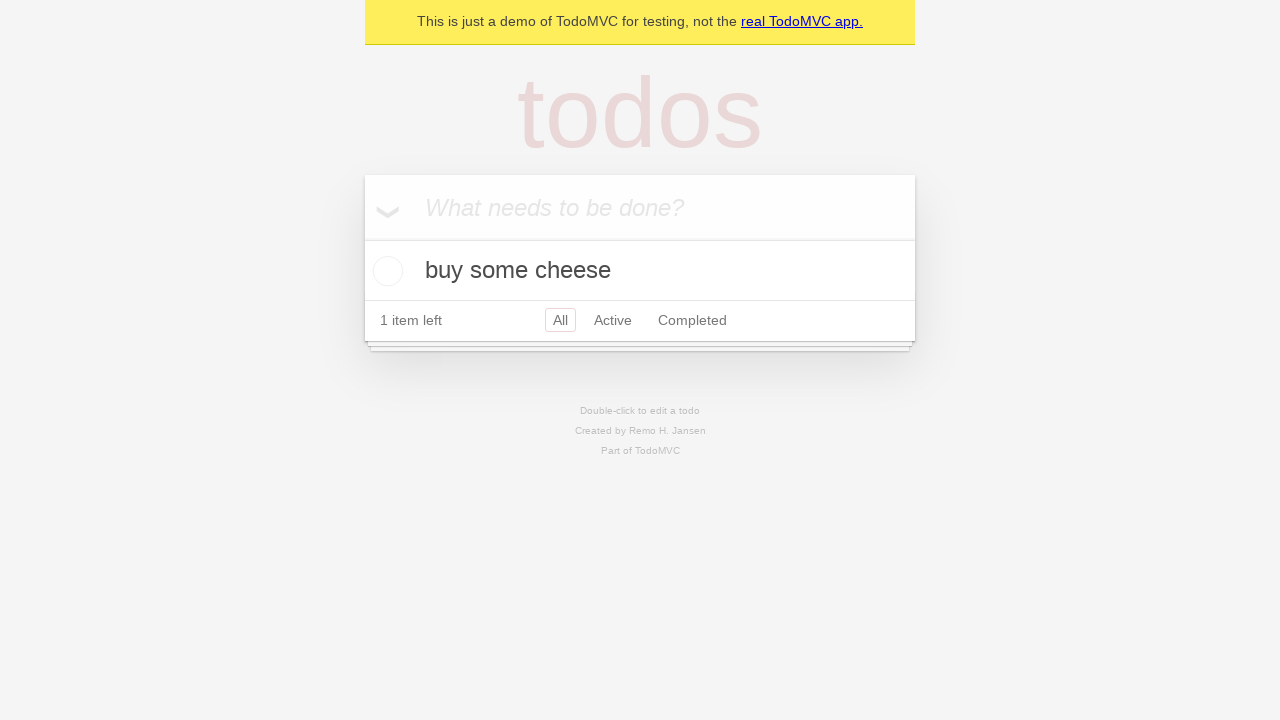

Filled new todo input with 'feed the cat' on .new-todo
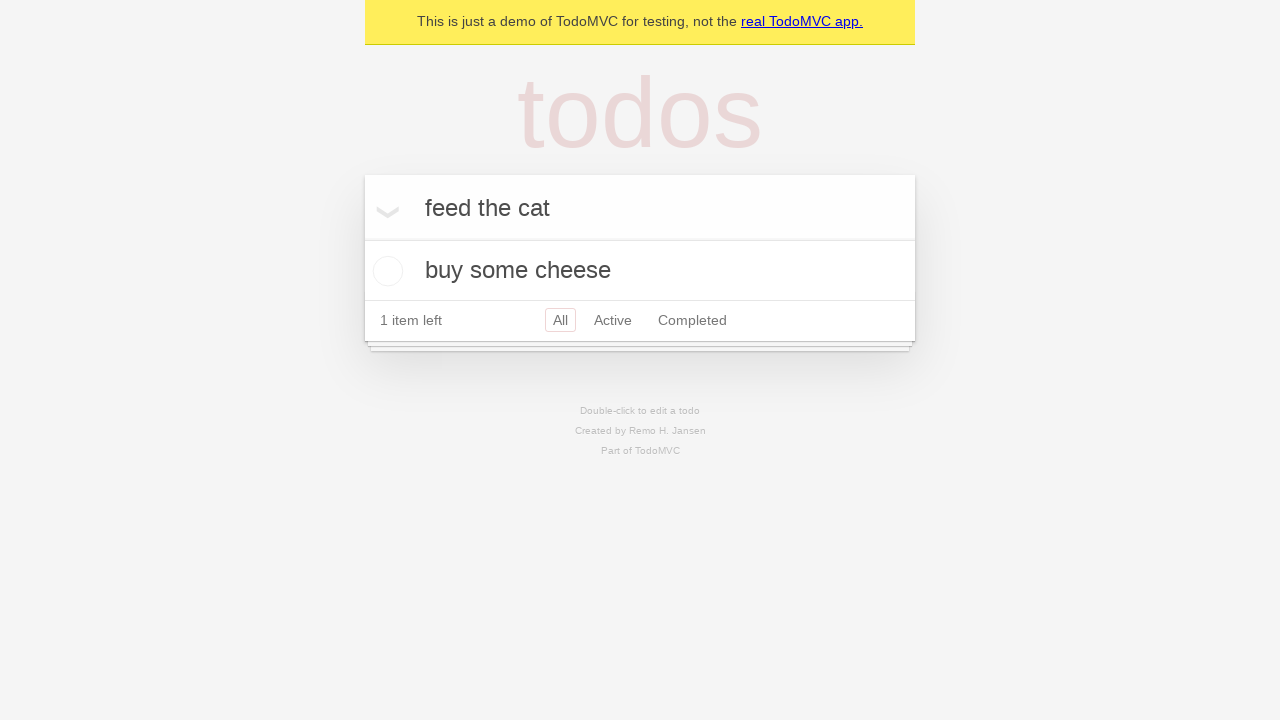

Pressed Enter to create second todo on .new-todo
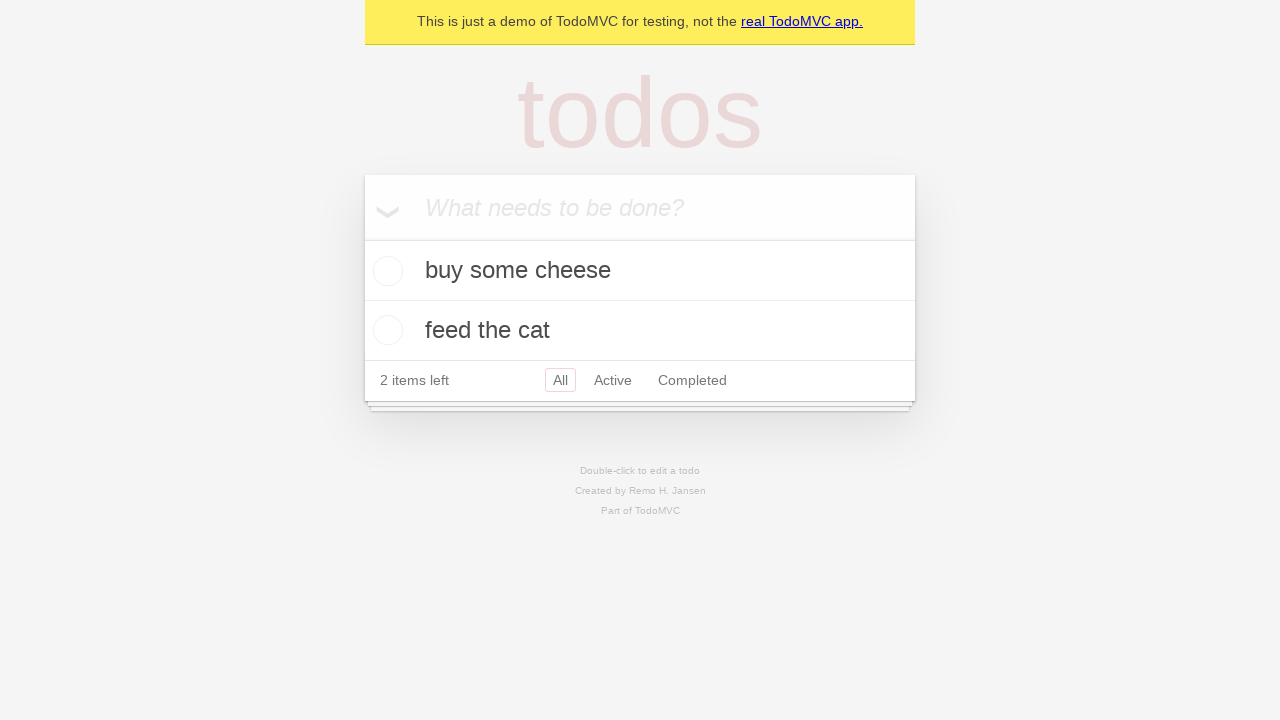

Filled new todo input with 'book a doctors appointment' on .new-todo
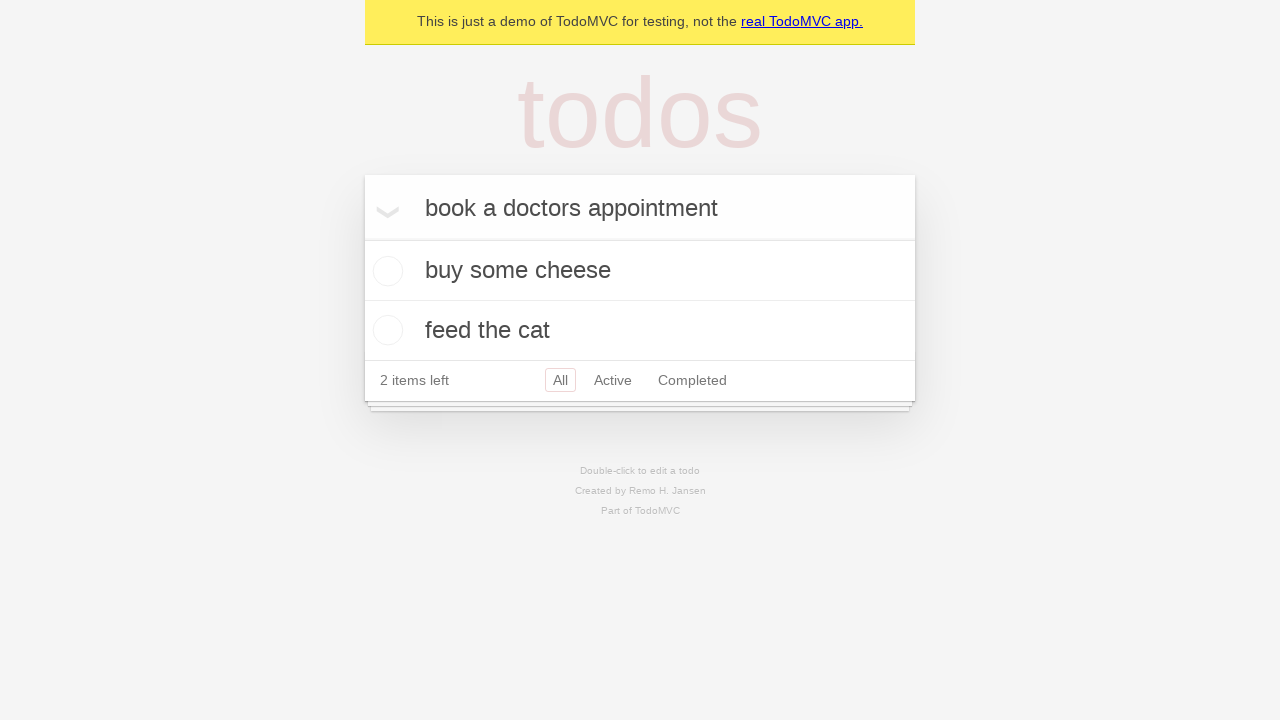

Pressed Enter to create third todo on .new-todo
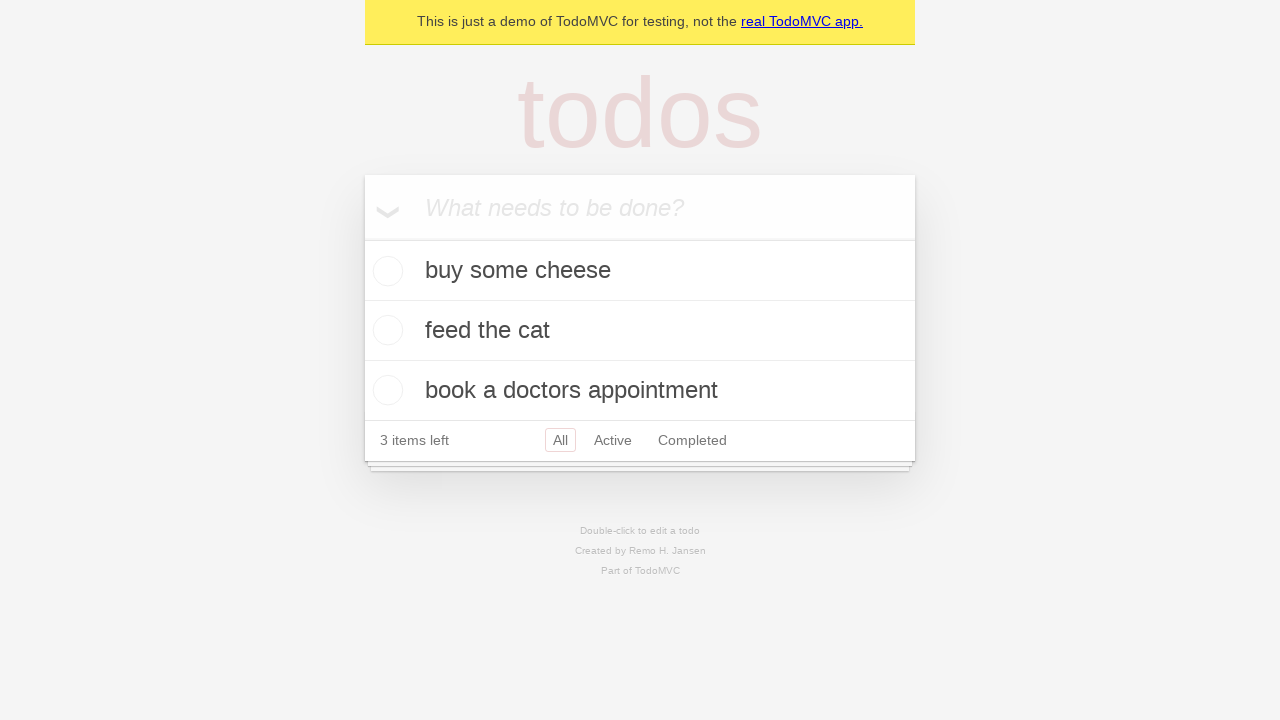

Clicked Active filter at (613, 440) on .filters >> text=Active
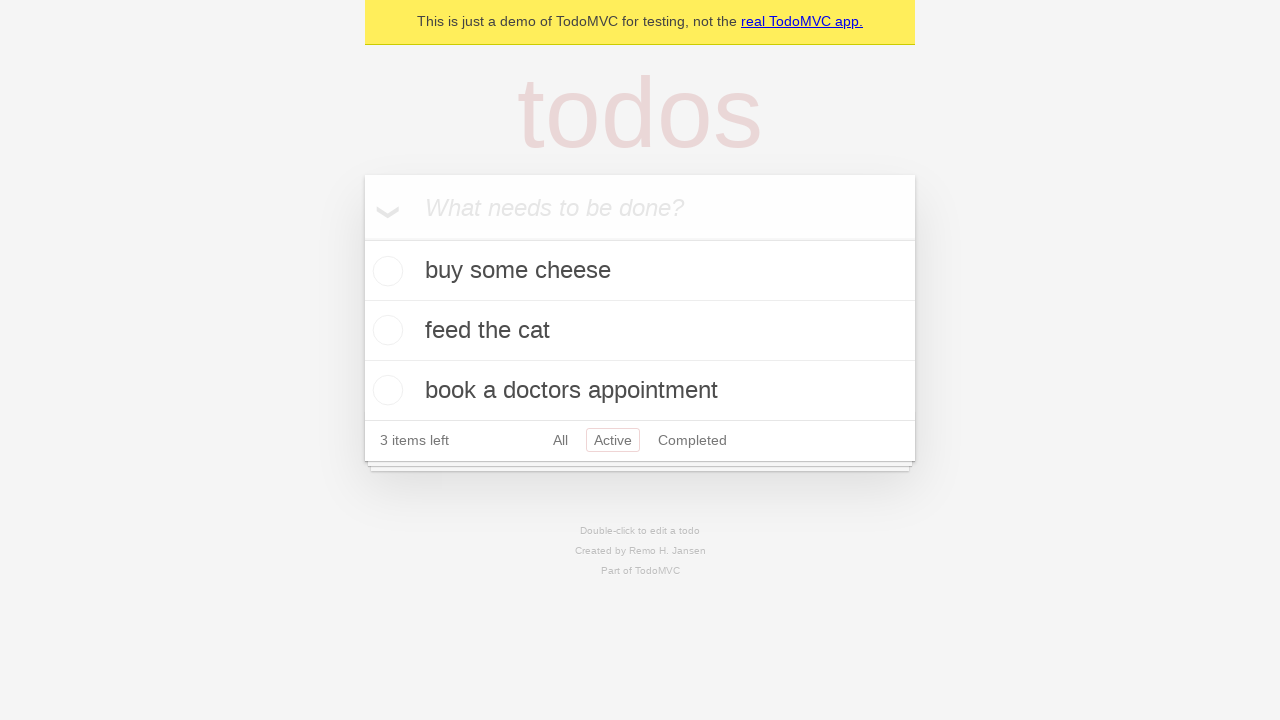

Clicked Completed filter to verify it is highlighted at (692, 440) on .filters >> text=Completed
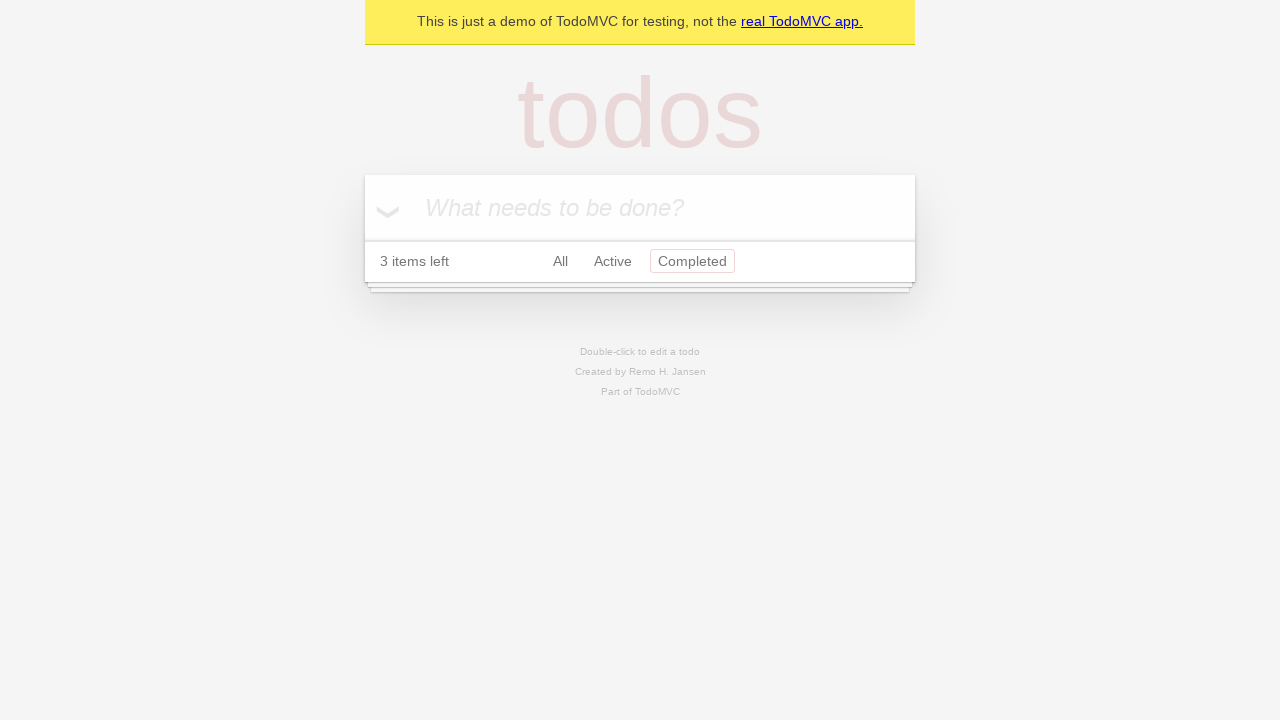

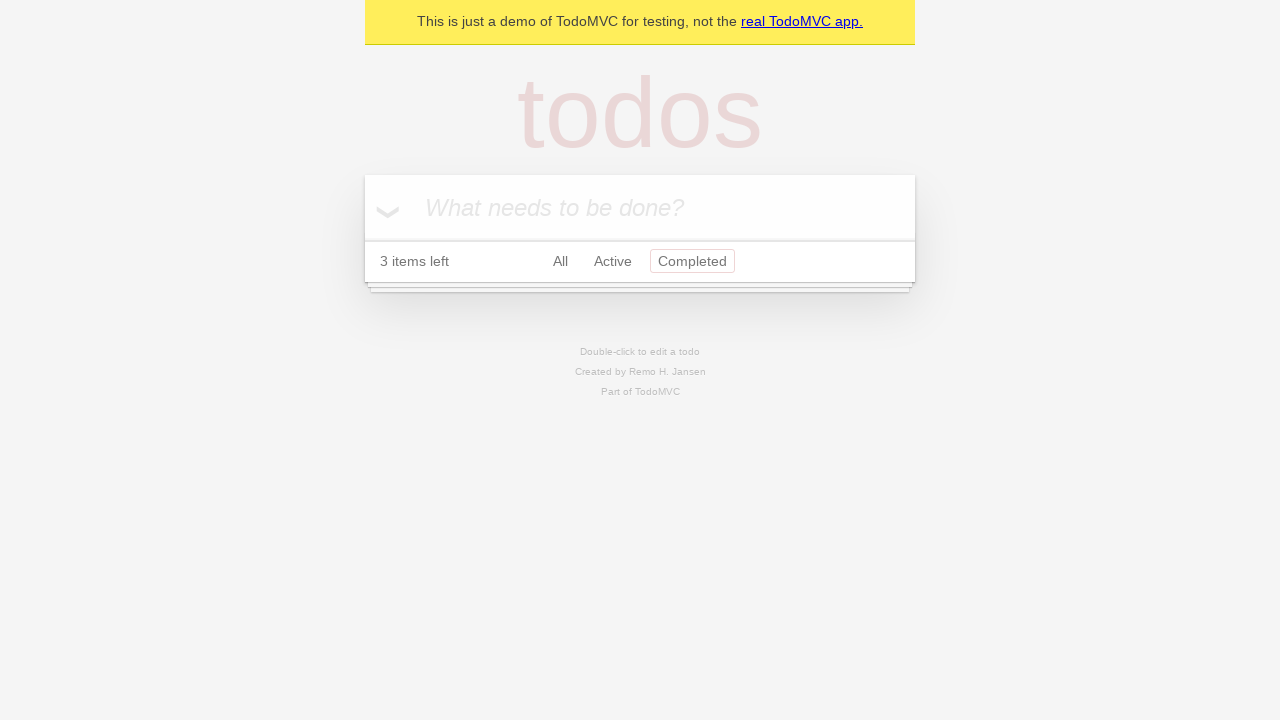